Tests web table functionality by navigating to the Elements section, accessing Web Tables, and adding a new record with user details

Starting URL: https://demoqa.com/

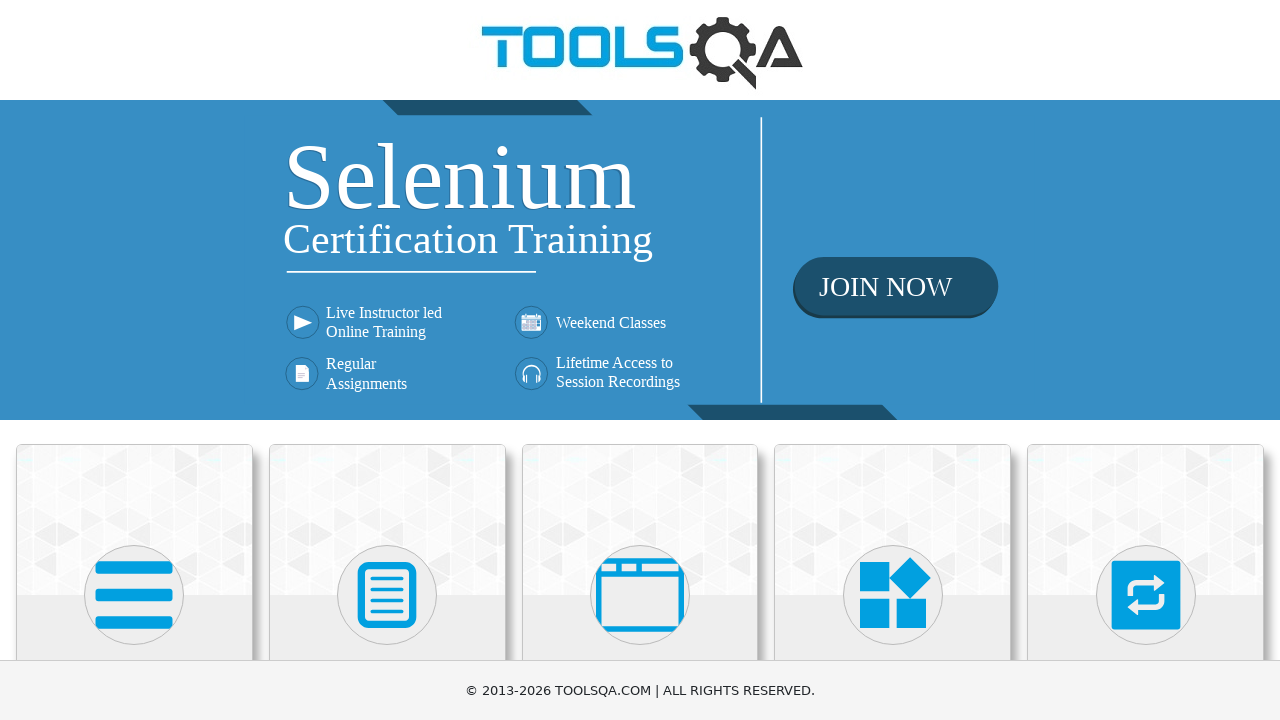

Scrolled down the page by 400px
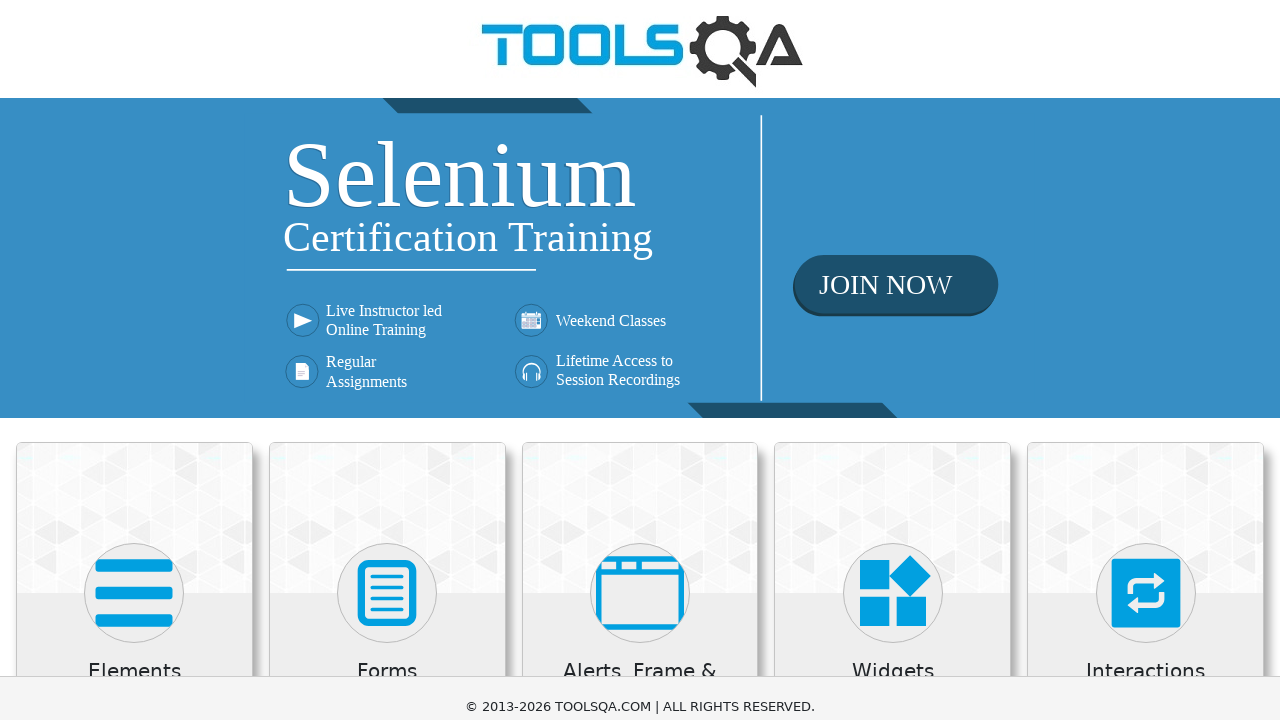

Clicked on Elements card at (134, 273) on xpath=//h5[text()='Elements']
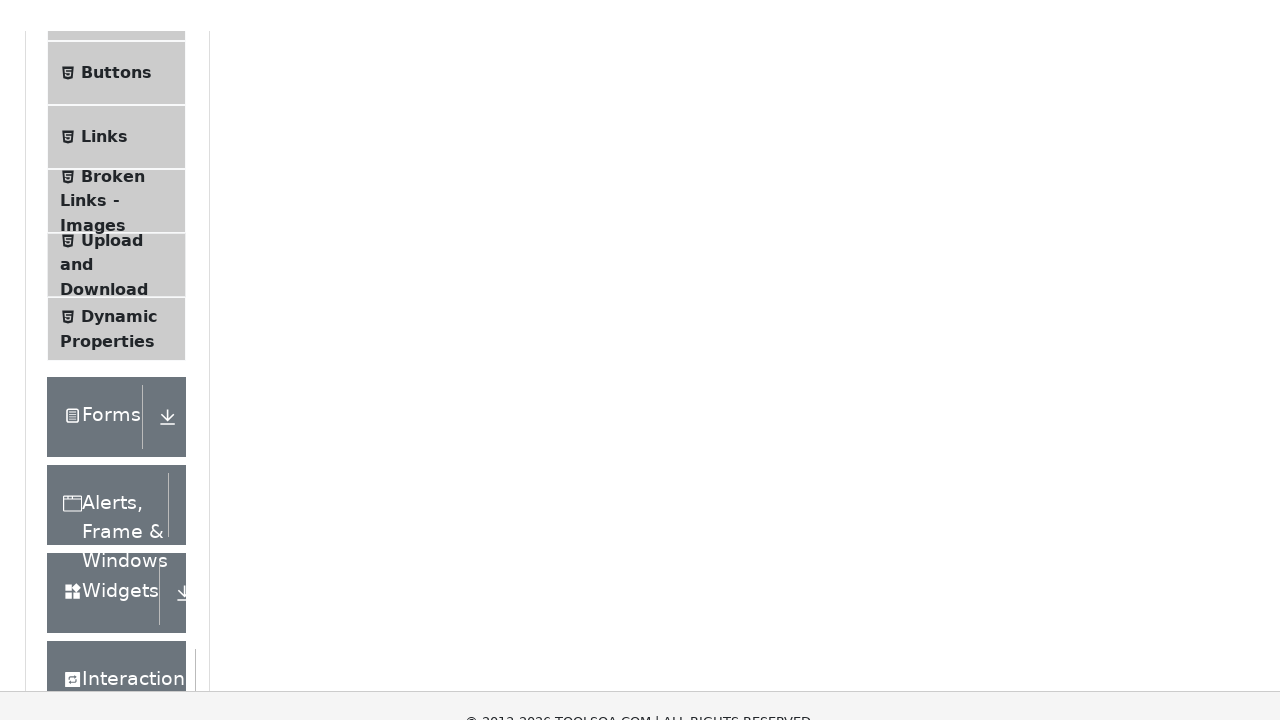

Clicked on Web Tables from side menu at (116, 360) on #item-3
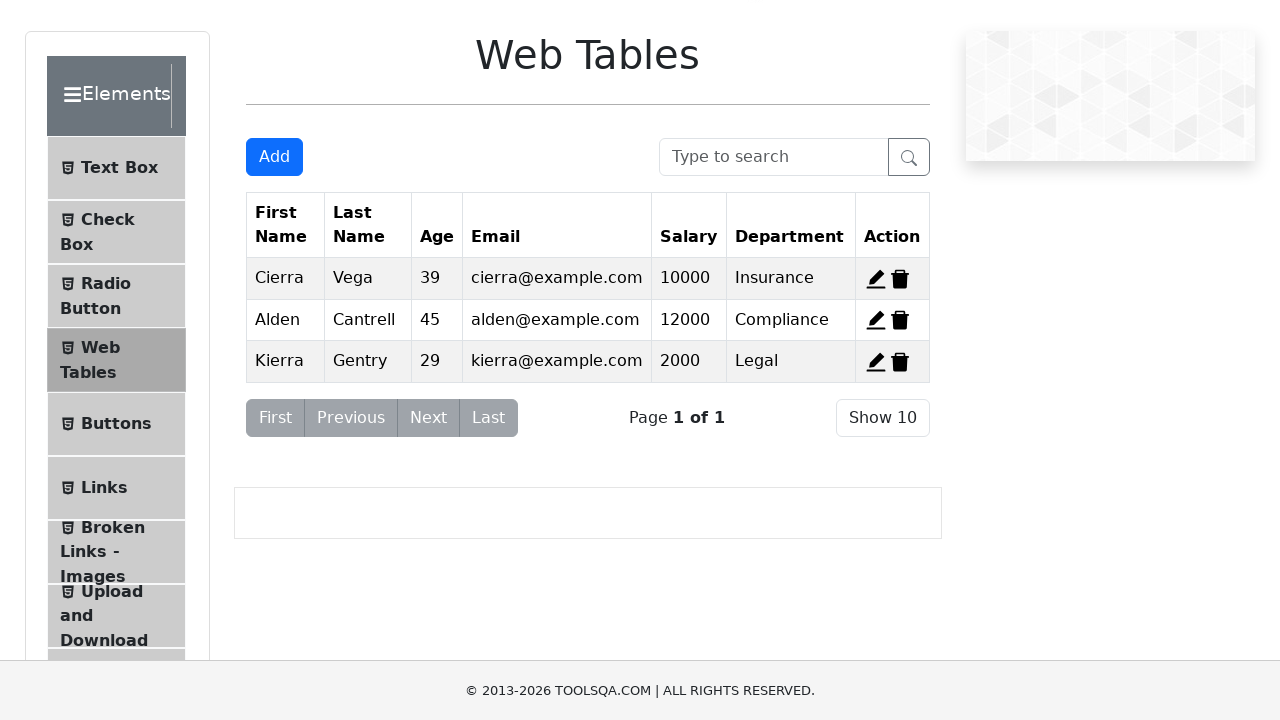

Clicked Add button to open new record form at (274, 157) on #addNewRecordButton
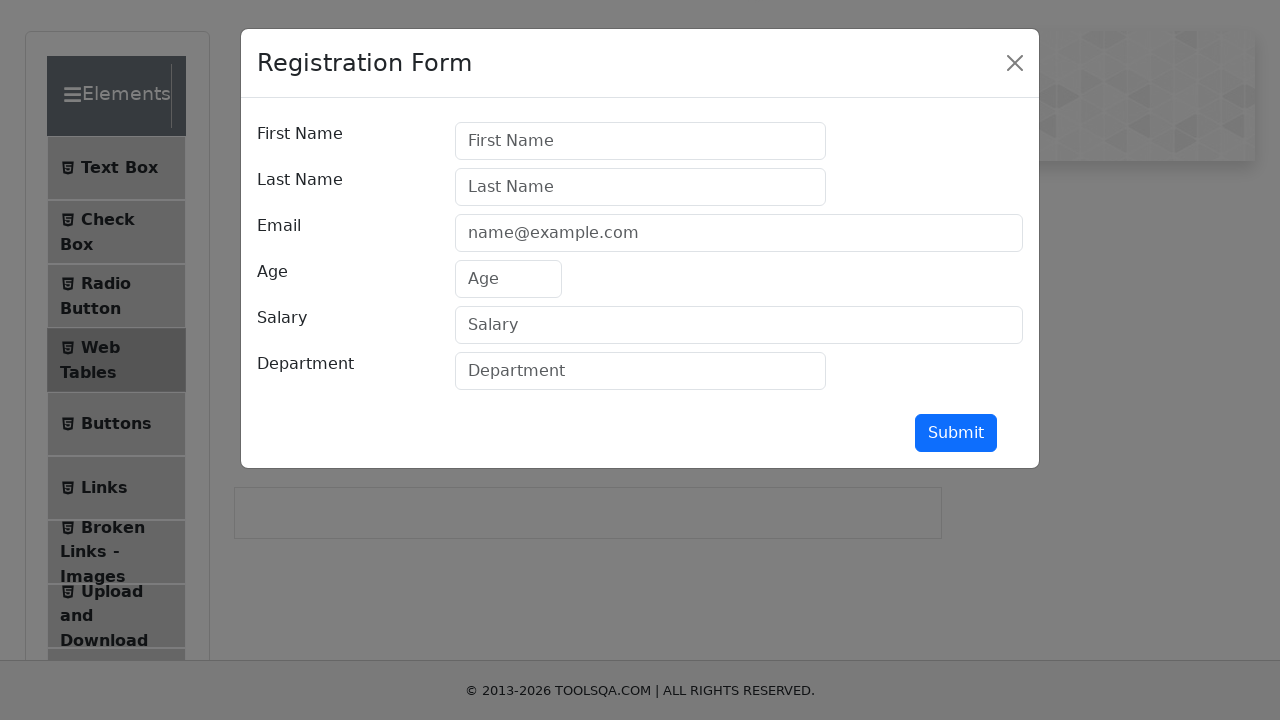

Filled firstName field with 'Test' on #firstName
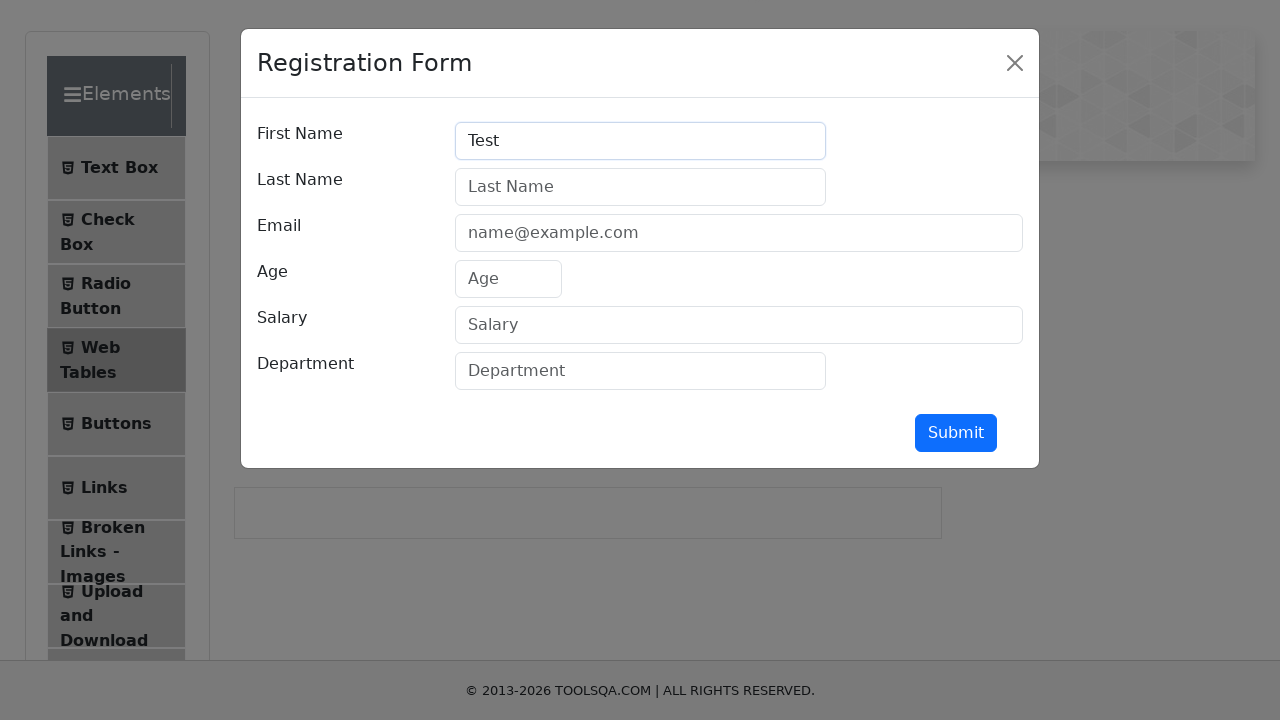

Filled lastName field with 'Name' on #lastName
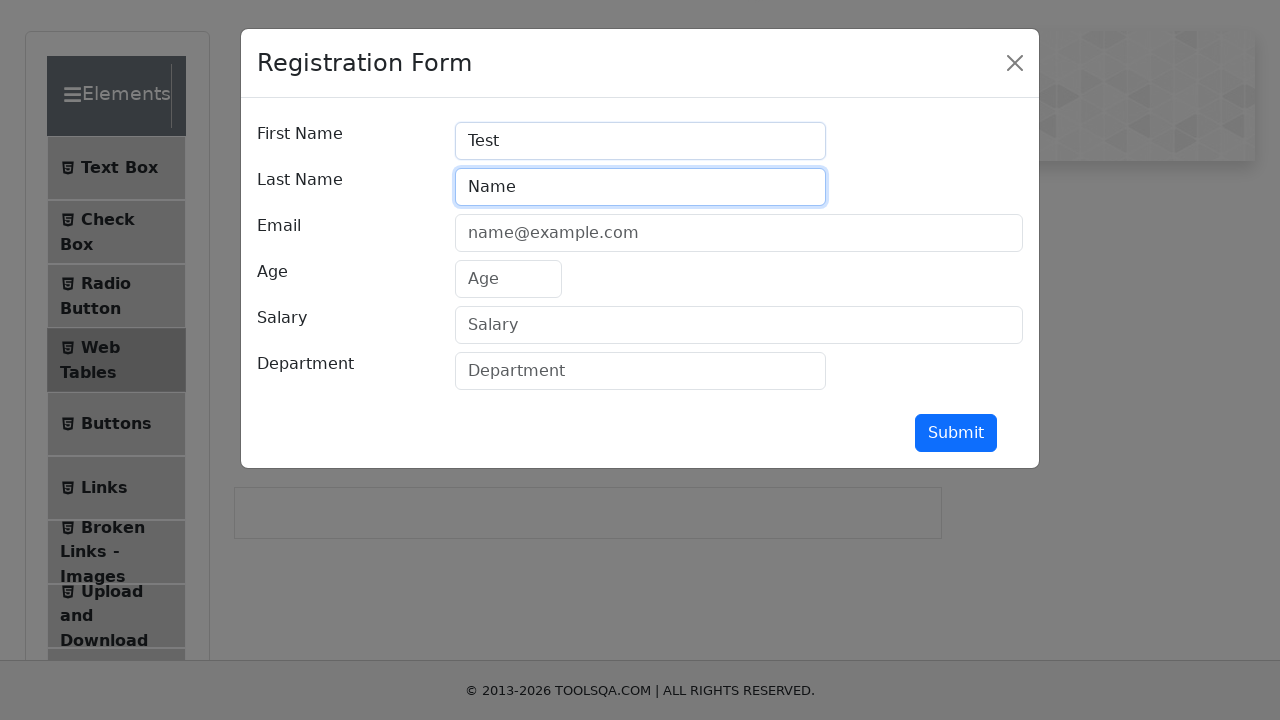

Filled userEmail field with 'testmail@gmail.com' on #userEmail
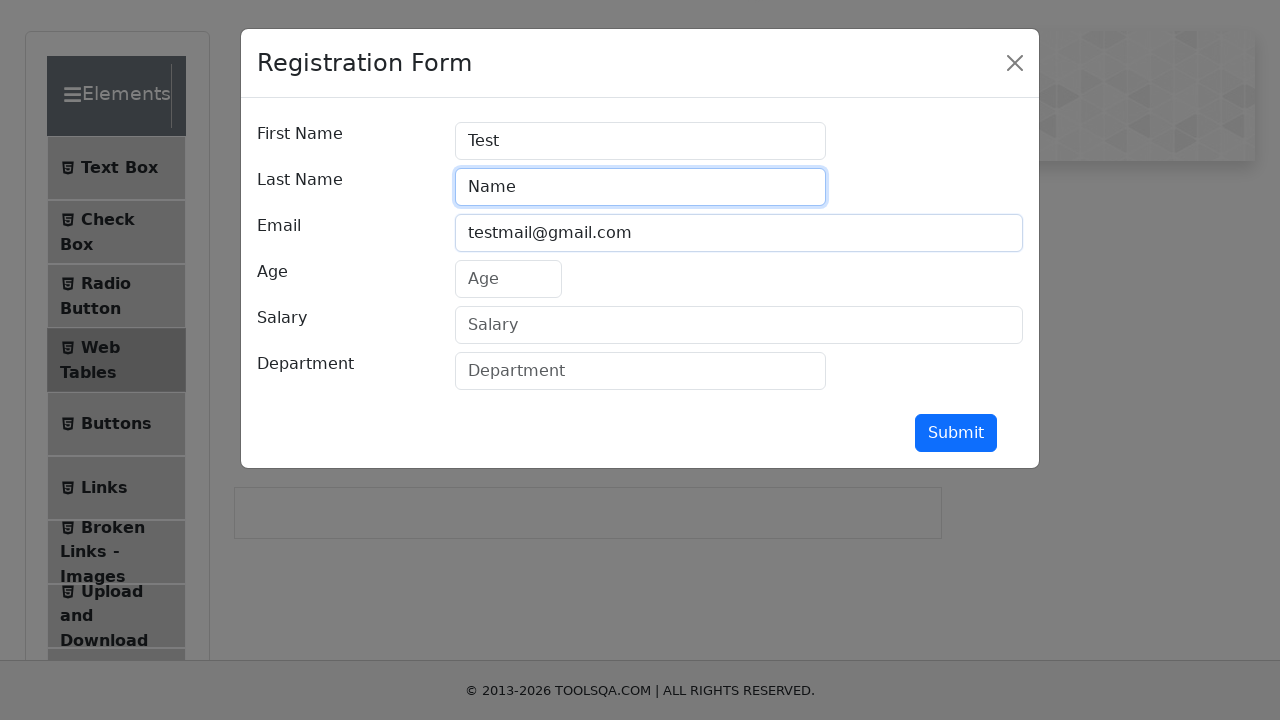

Filled age field with '23' on #age
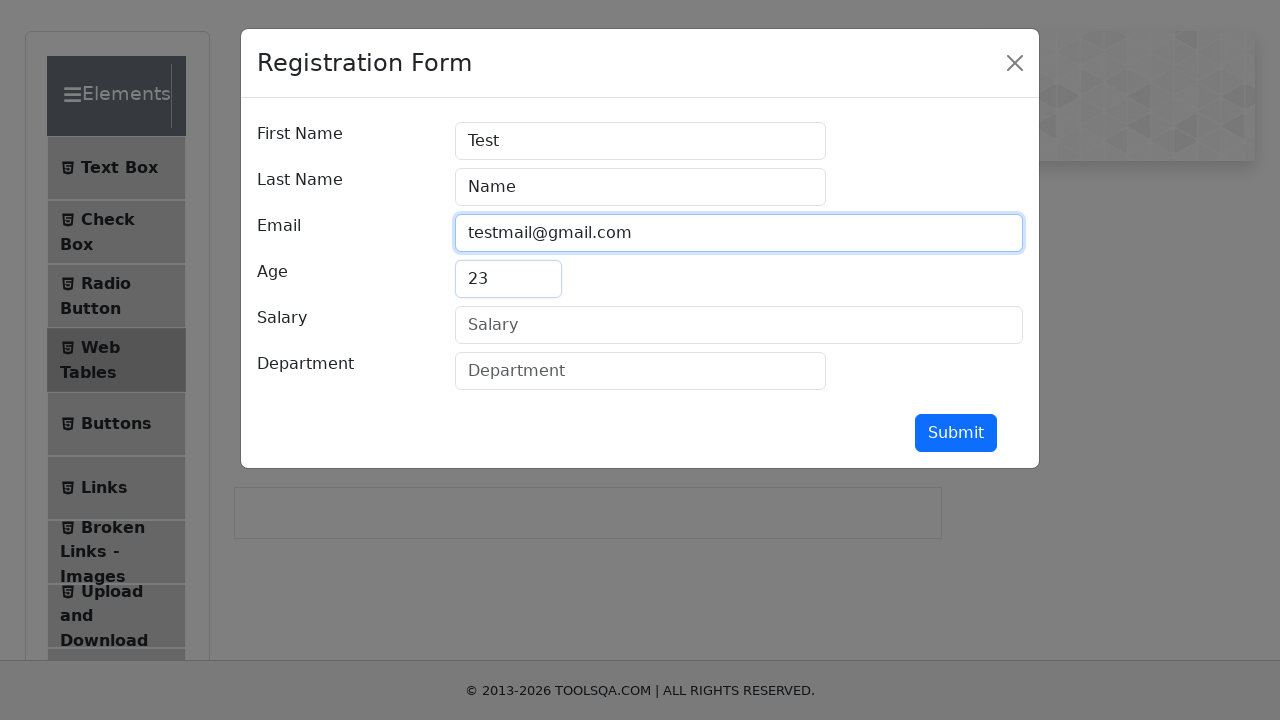

Filled salary field with '1250' on #salary
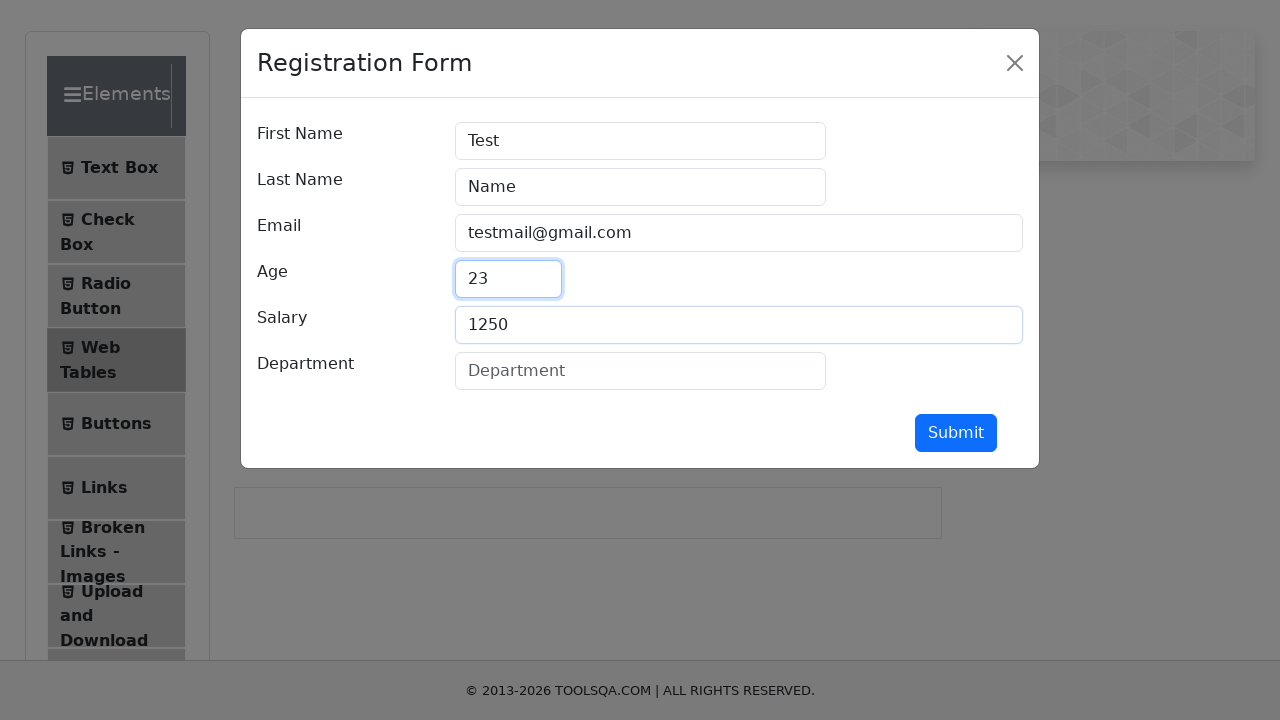

Filled department field with 'Sales' on #department
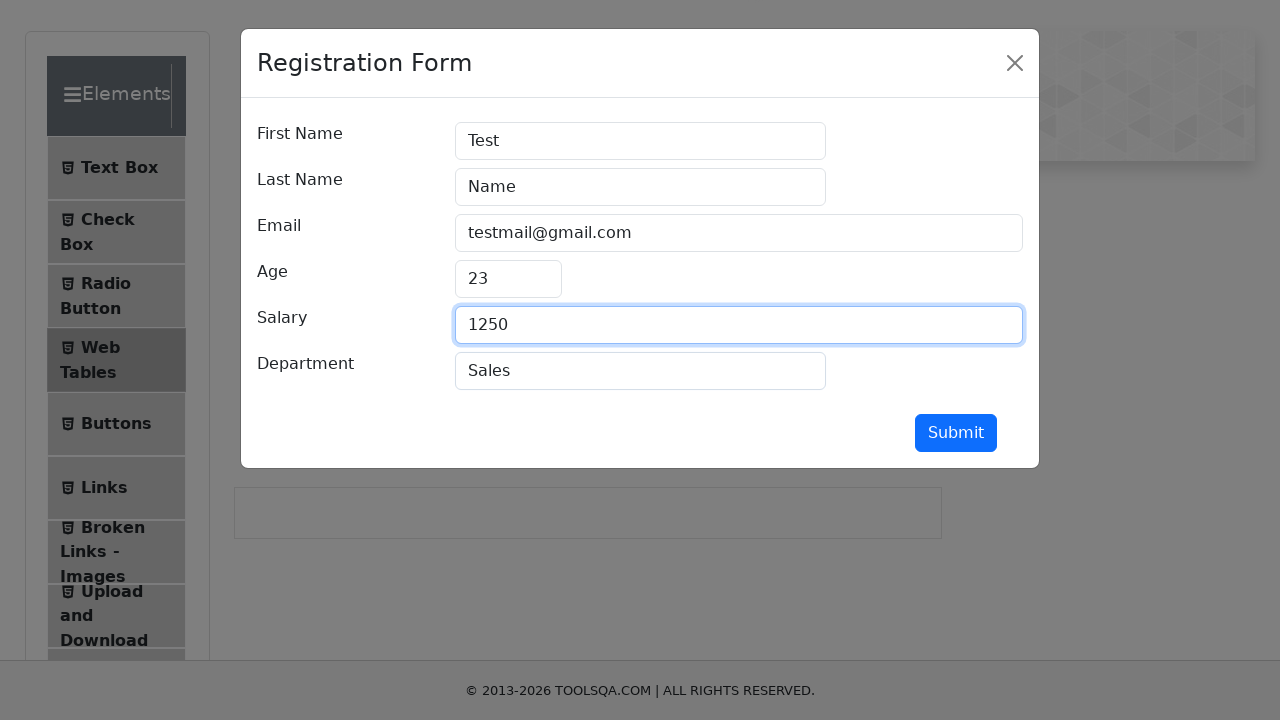

Clicked submit button to add new record at (956, 433) on #submit
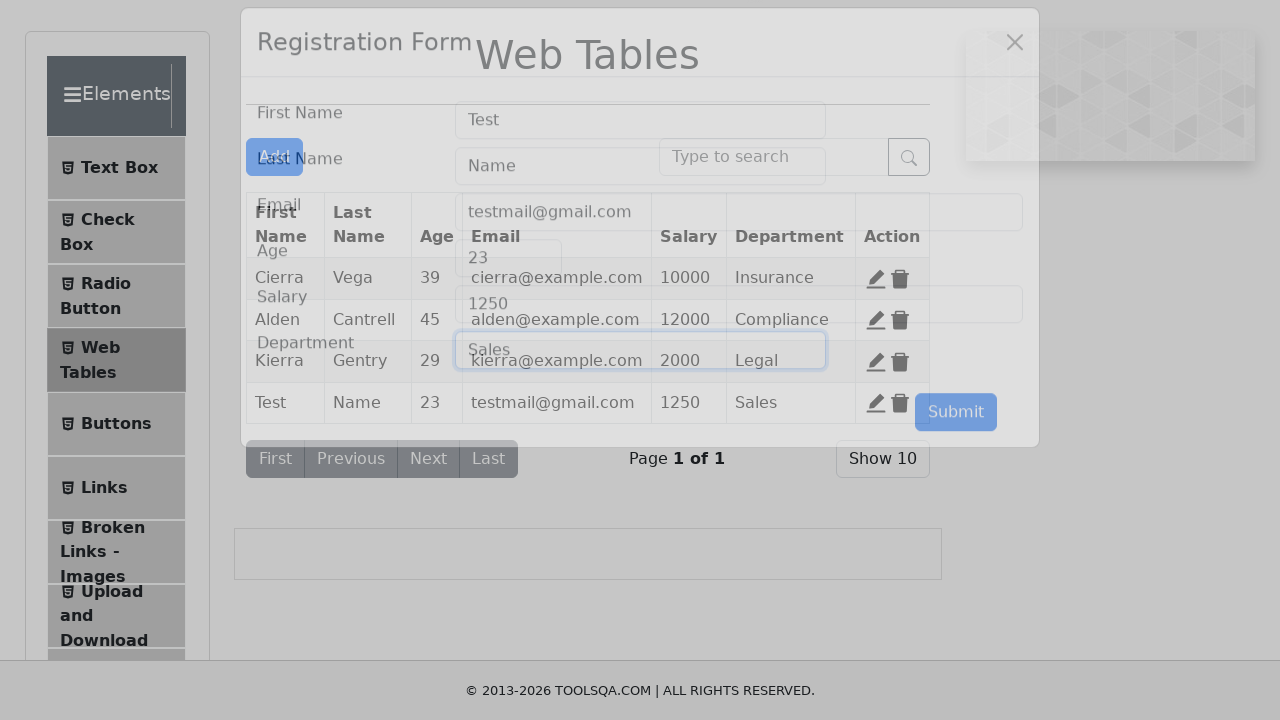

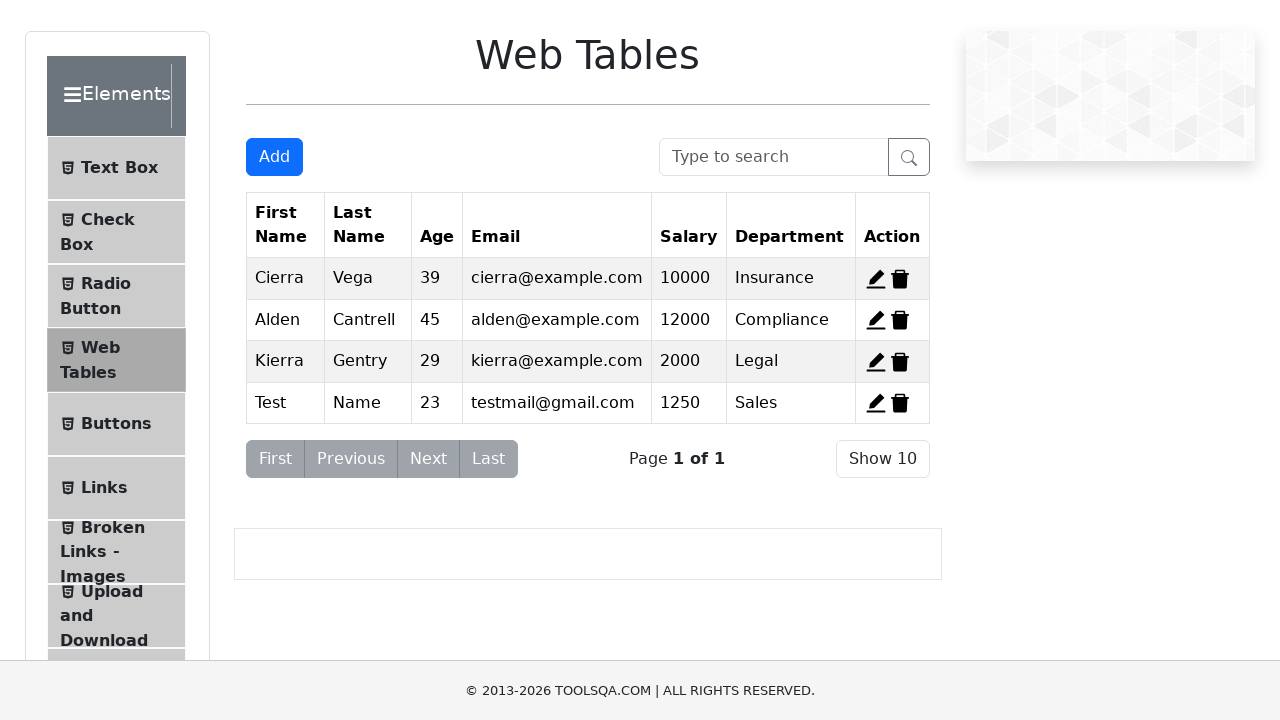